Tests that addition returns 0 when no numbers are provided

Starting URL: https://testsheepnz.github.io/BasicCalculator

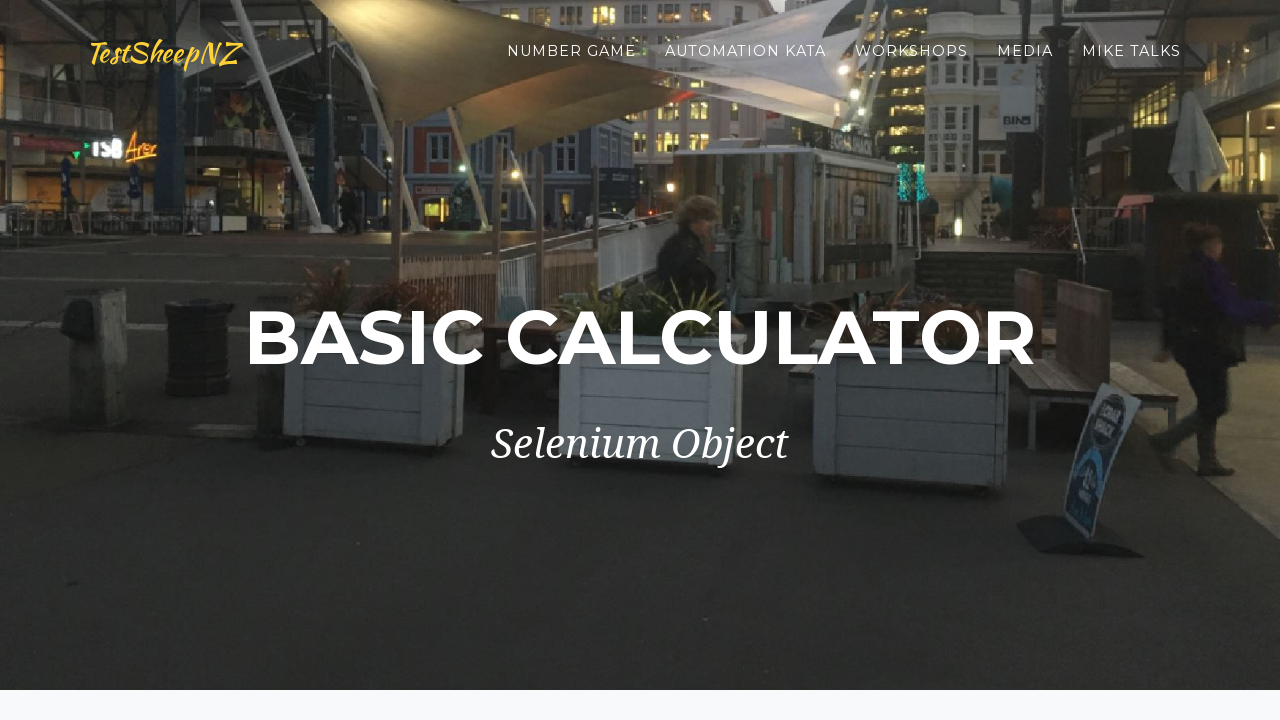

Selected Prototype build version on #selectBuild
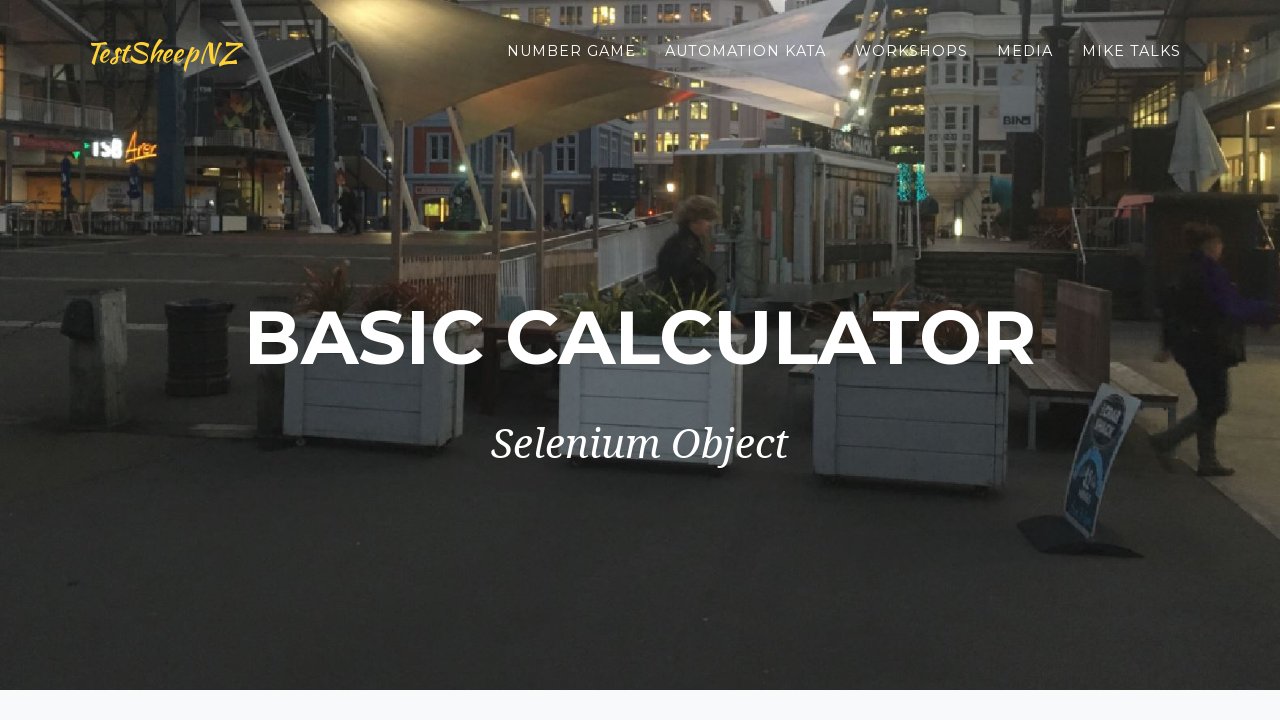

Selected Add operation without entering any numbers on #selectOperationDropdown
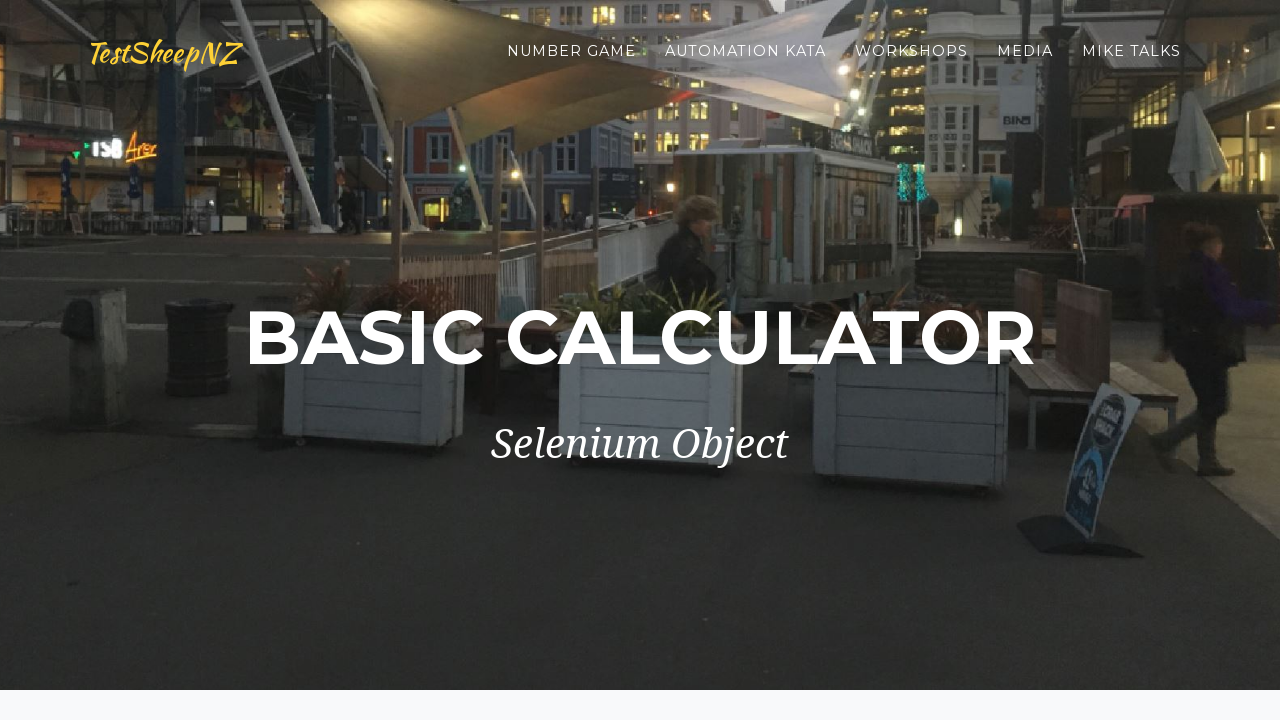

Clicked calculate button at (422, 361) on #calculateButton
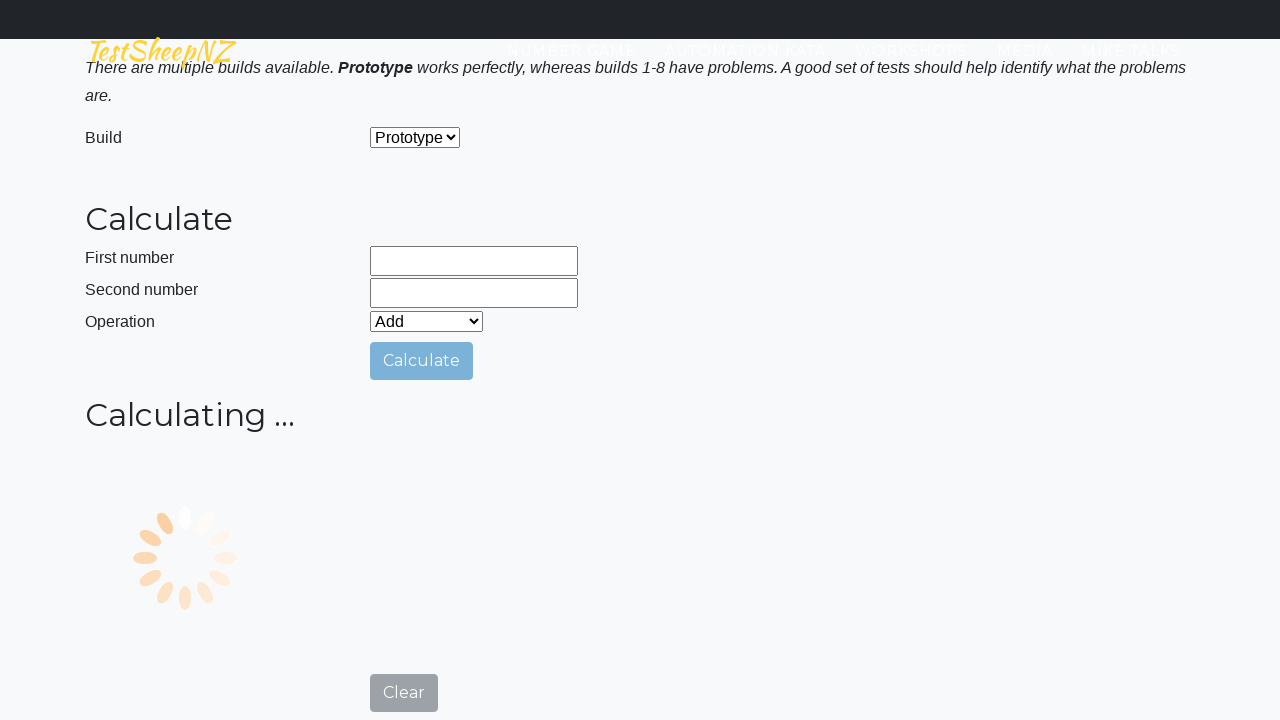

Verified that the answer field displays 0
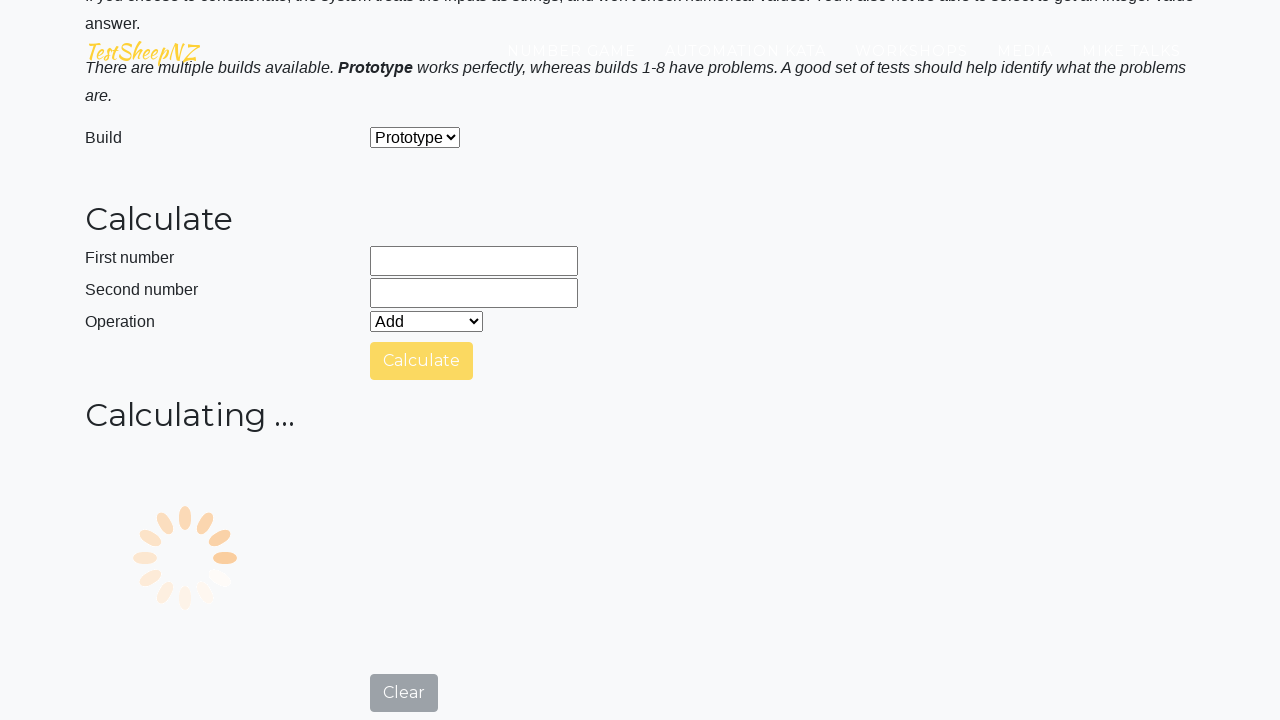

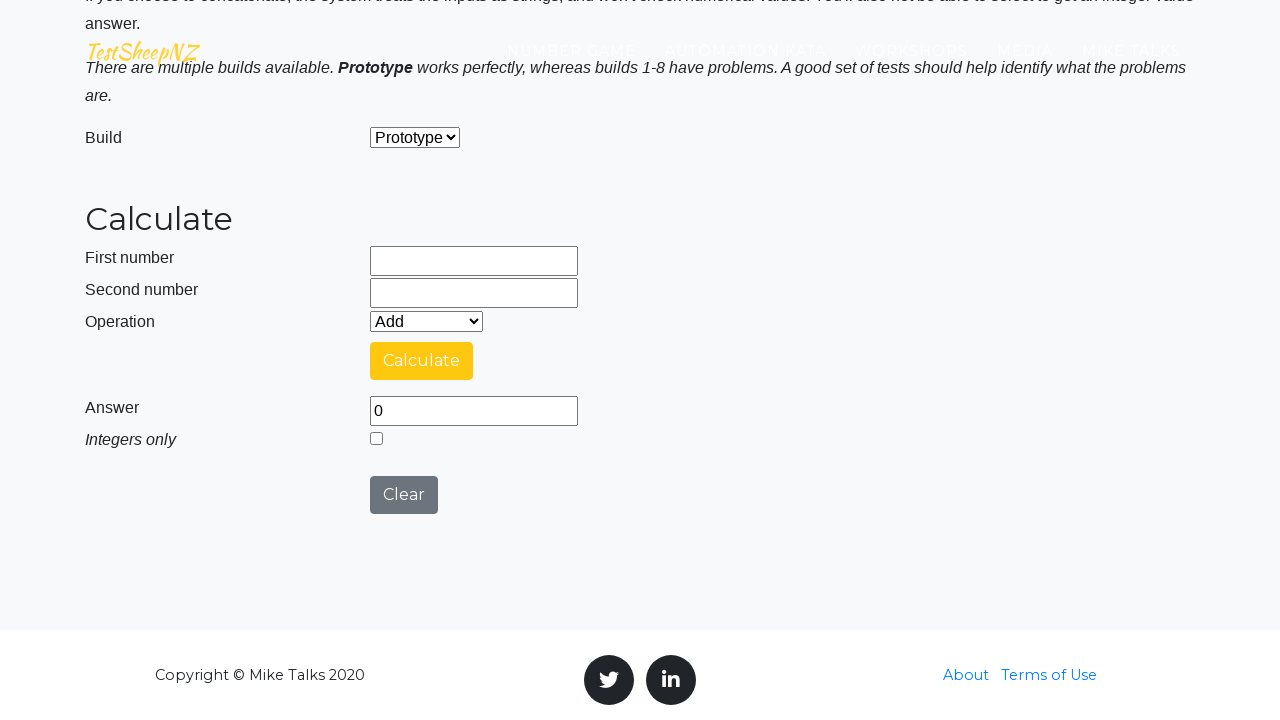